Tests form interaction by extracting a hidden attribute value, performing a mathematical calculation, filling in the answer, checking required checkboxes, and submitting the form.

Starting URL: http://suninjuly.github.io/get_attribute.html

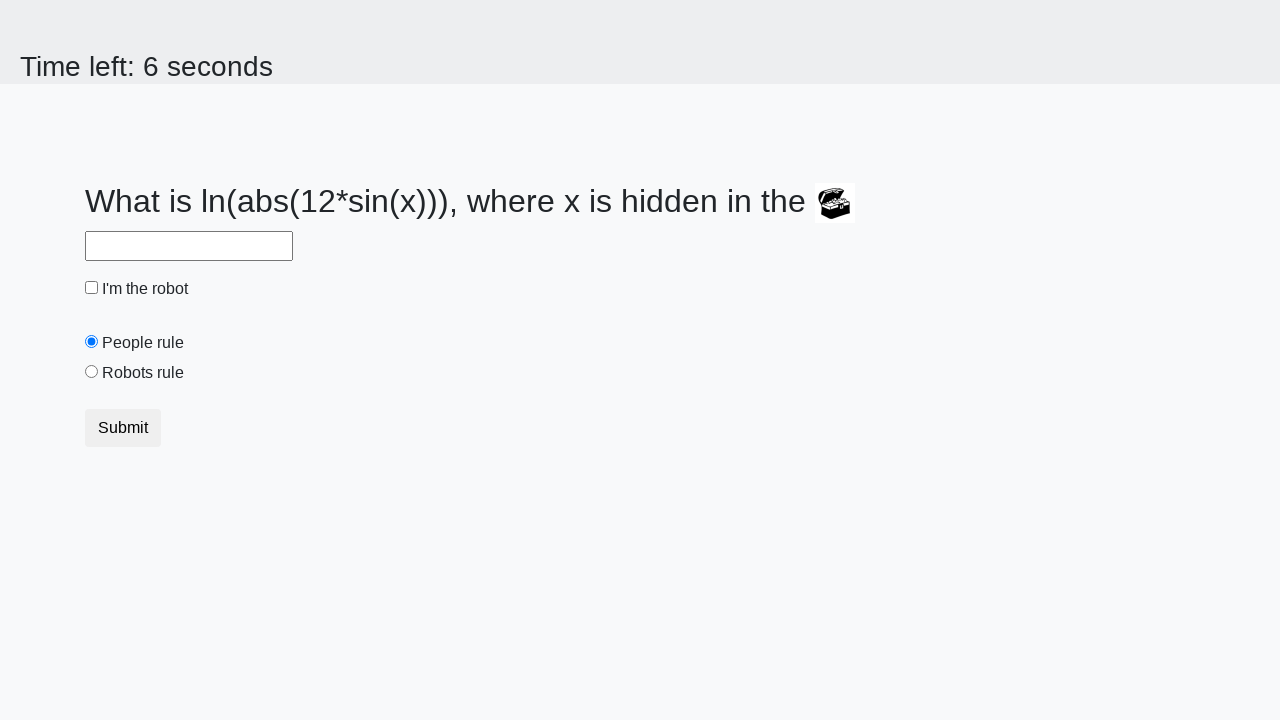

Retrieved hidden treasure value from element attribute
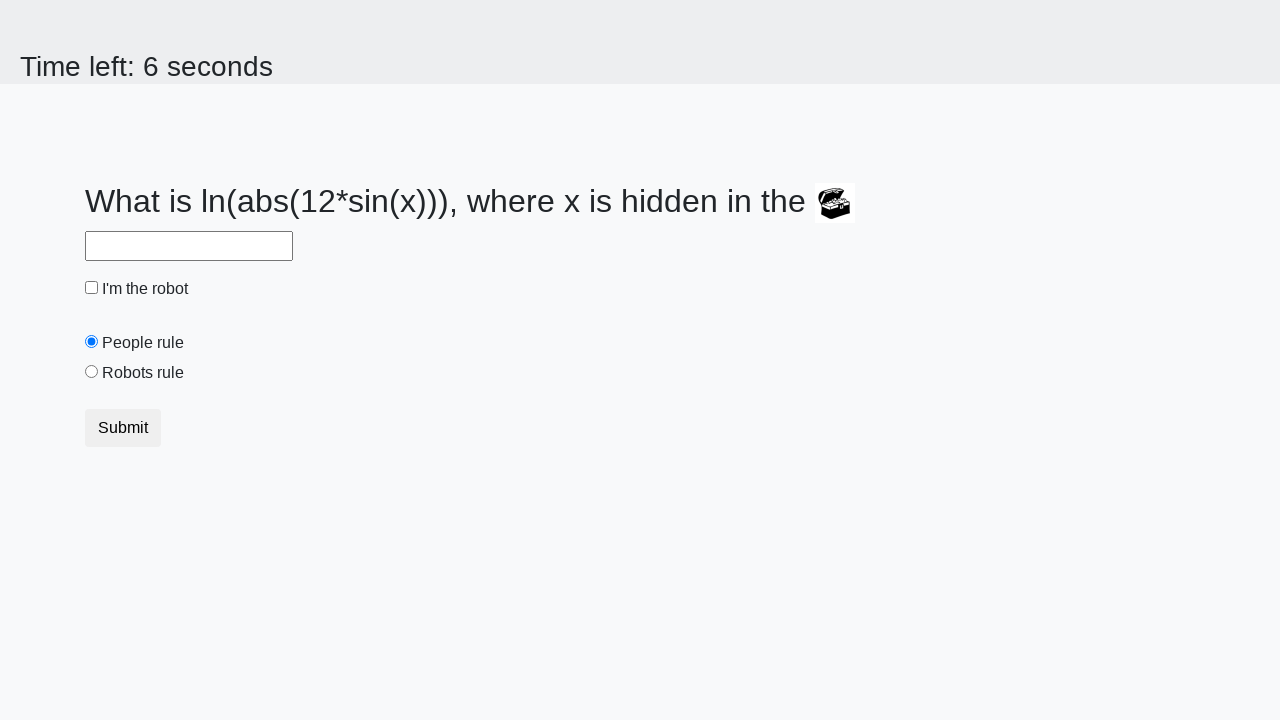

Calculated mathematical answer using treasure value: 1.6177386035521395
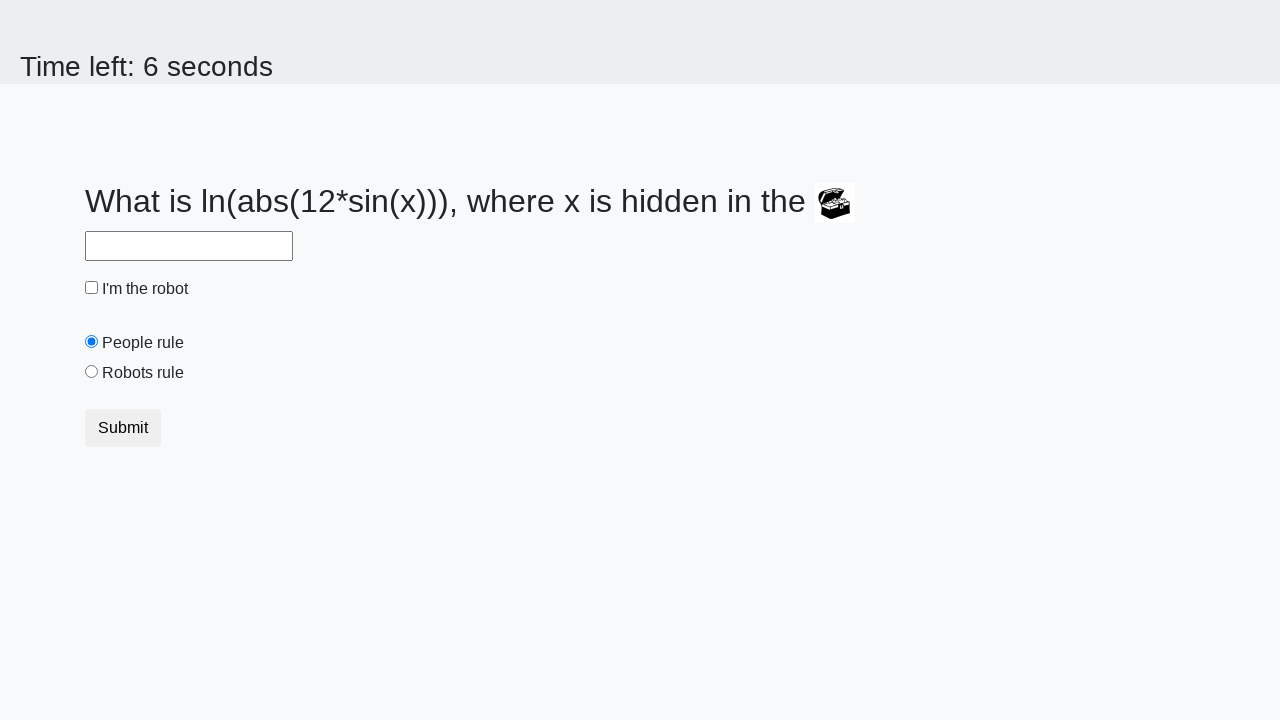

Filled answer field with calculated value on #answer
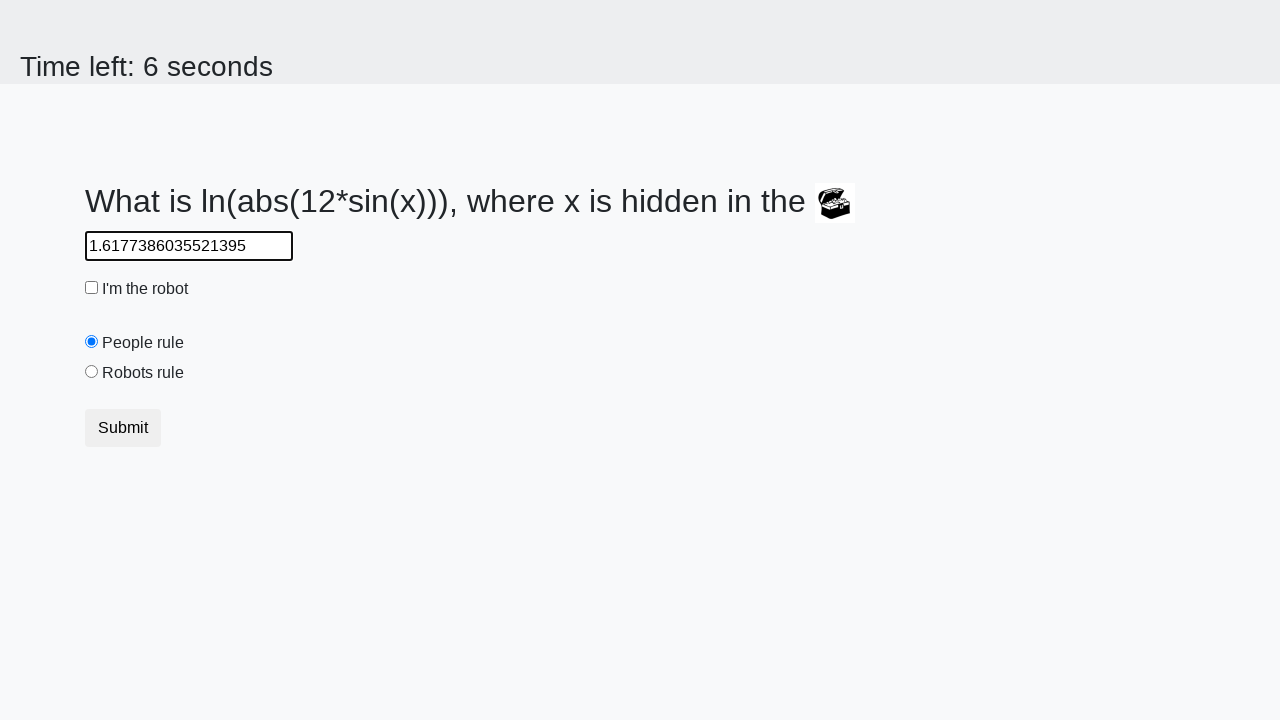

Checked the robot checkbox at (92, 288) on #robotCheckbox
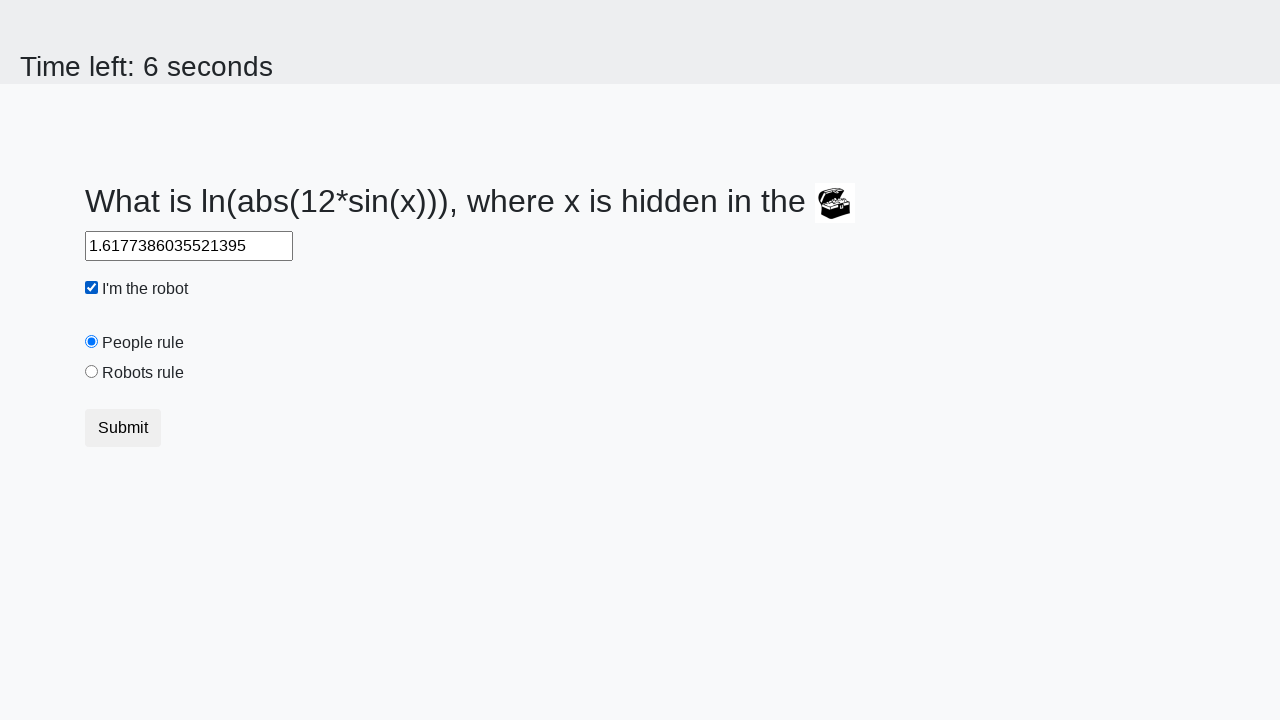

Checked the robots rule checkbox at (92, 372) on #robotsRule
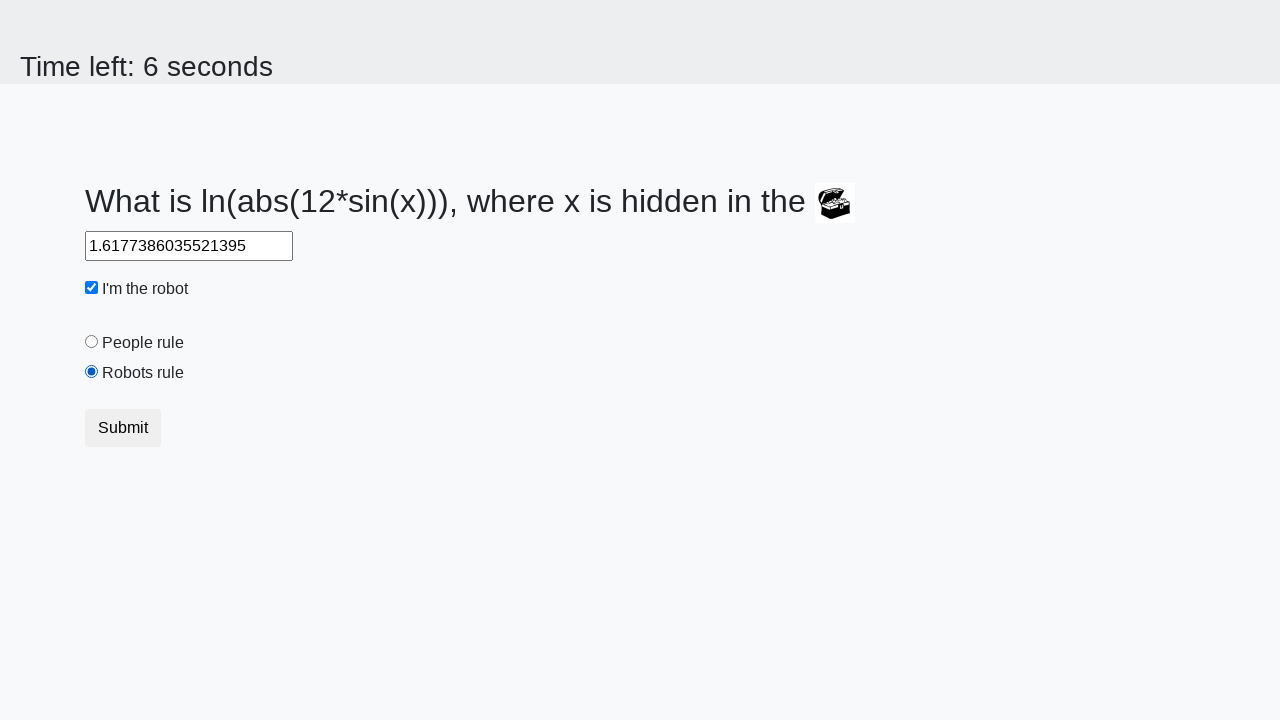

Clicked submit button to submit form at (123, 428) on button.btn
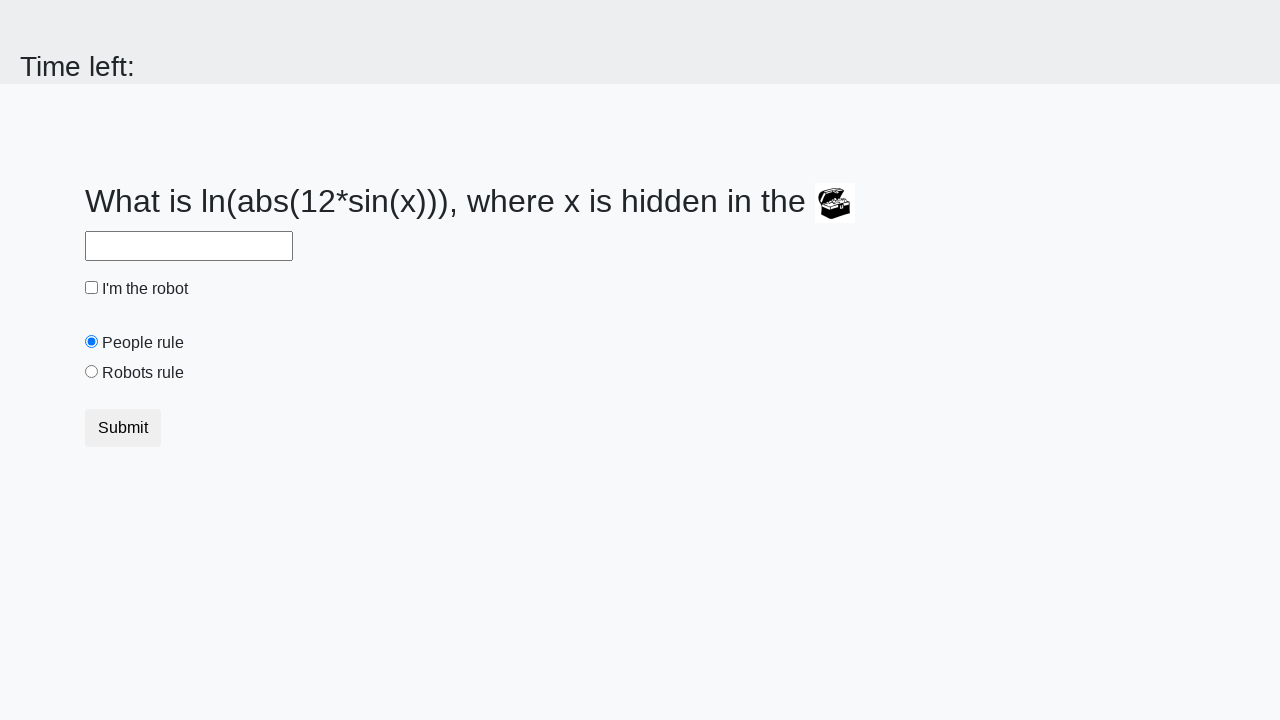

Waited for page response after form submission
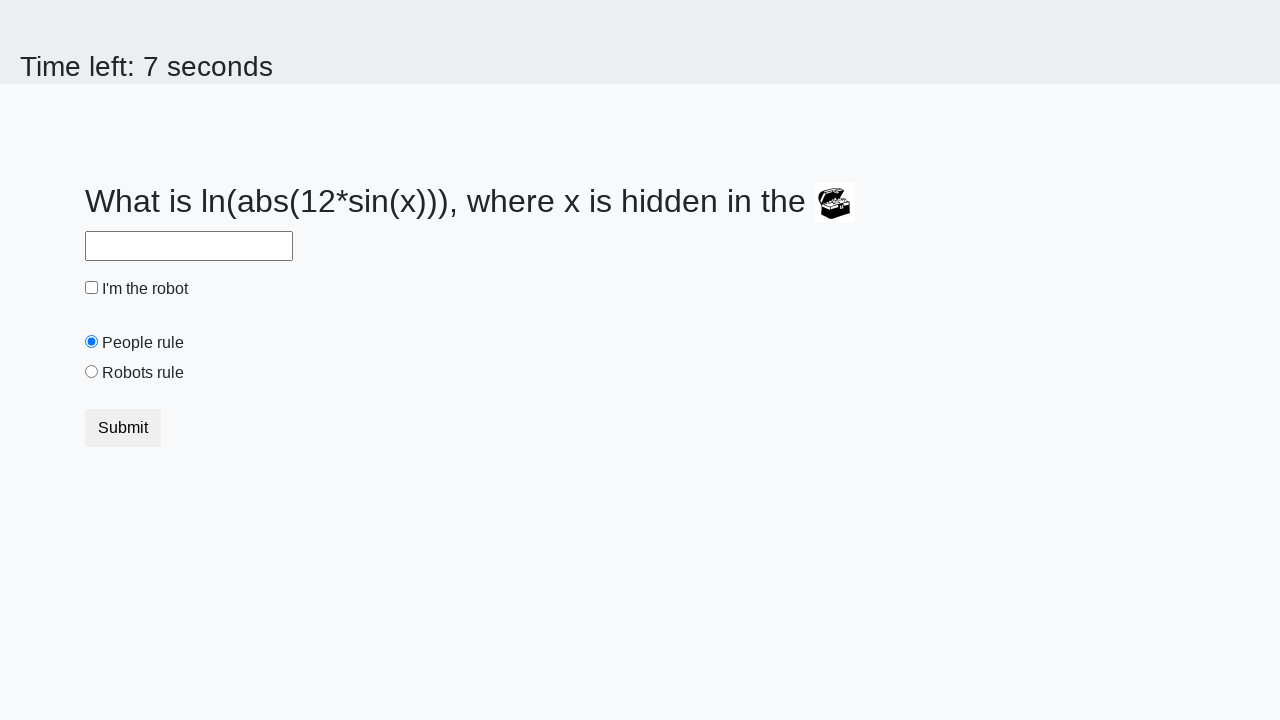

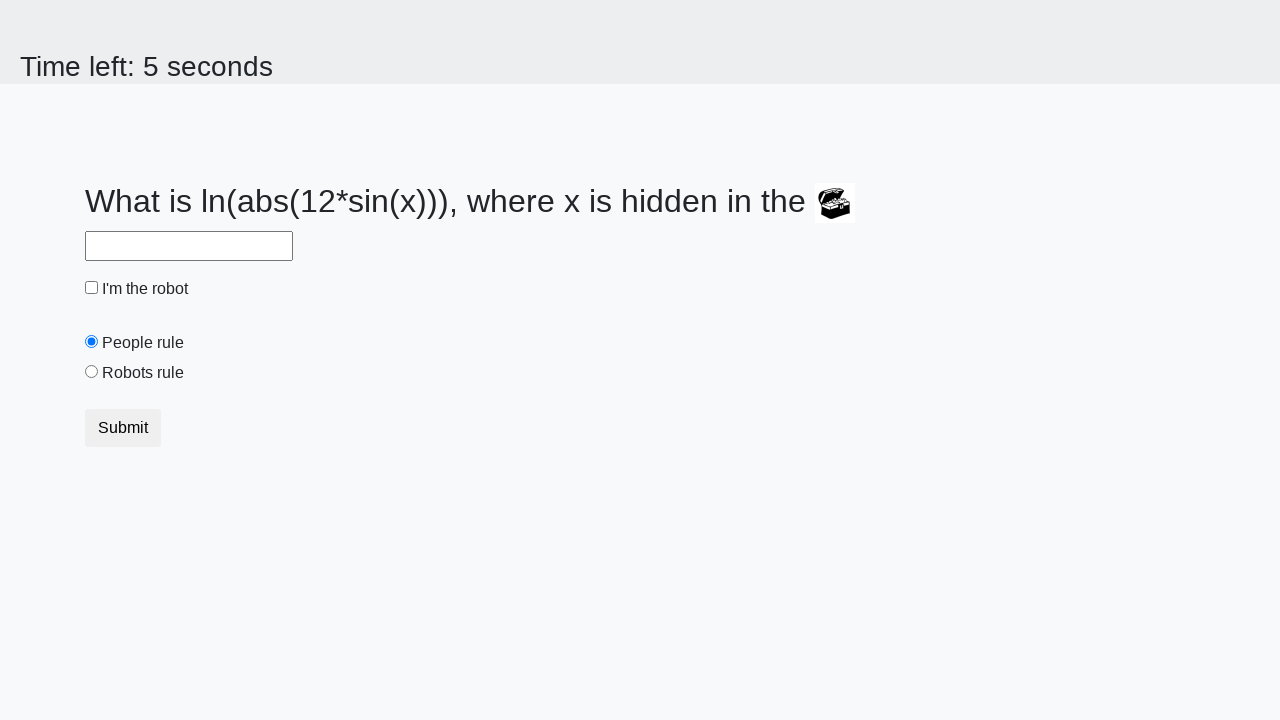